Tests dropdown selection by selecting Option 2 and verifying it is selected

Starting URL: https://the-internet.herokuapp.com/dropdown

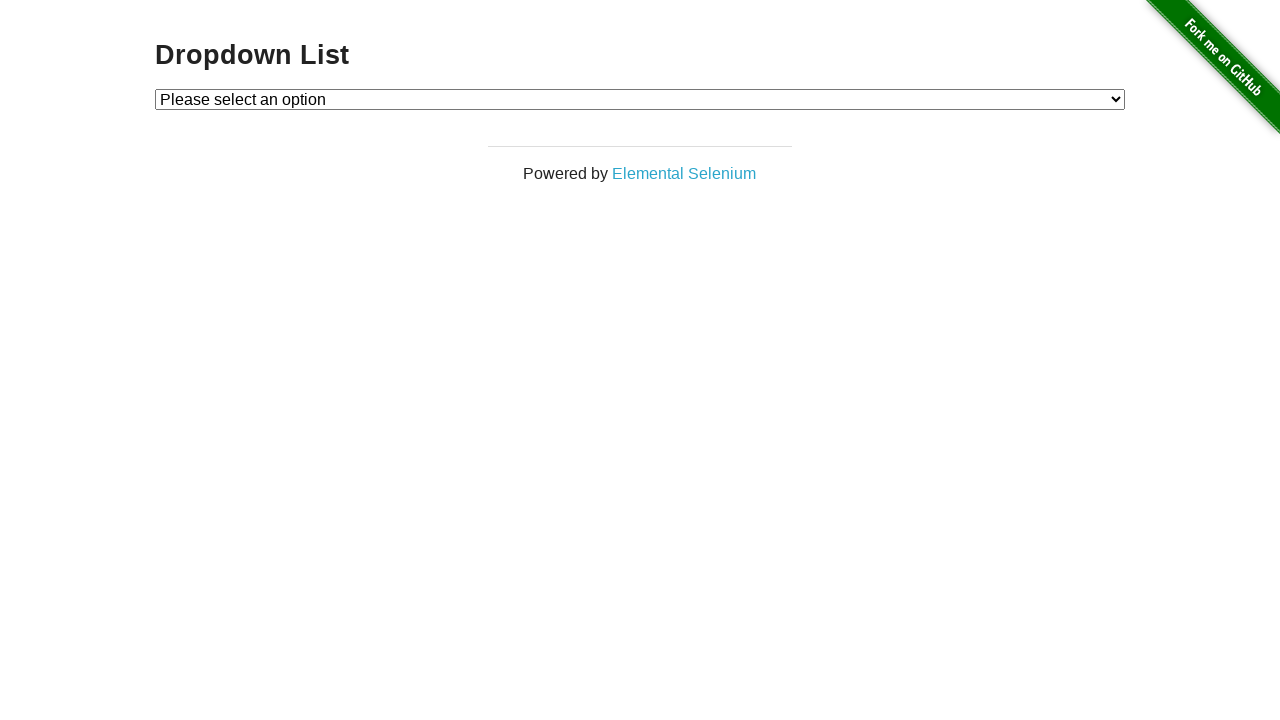

Selected Option 2 from dropdown on #dropdown
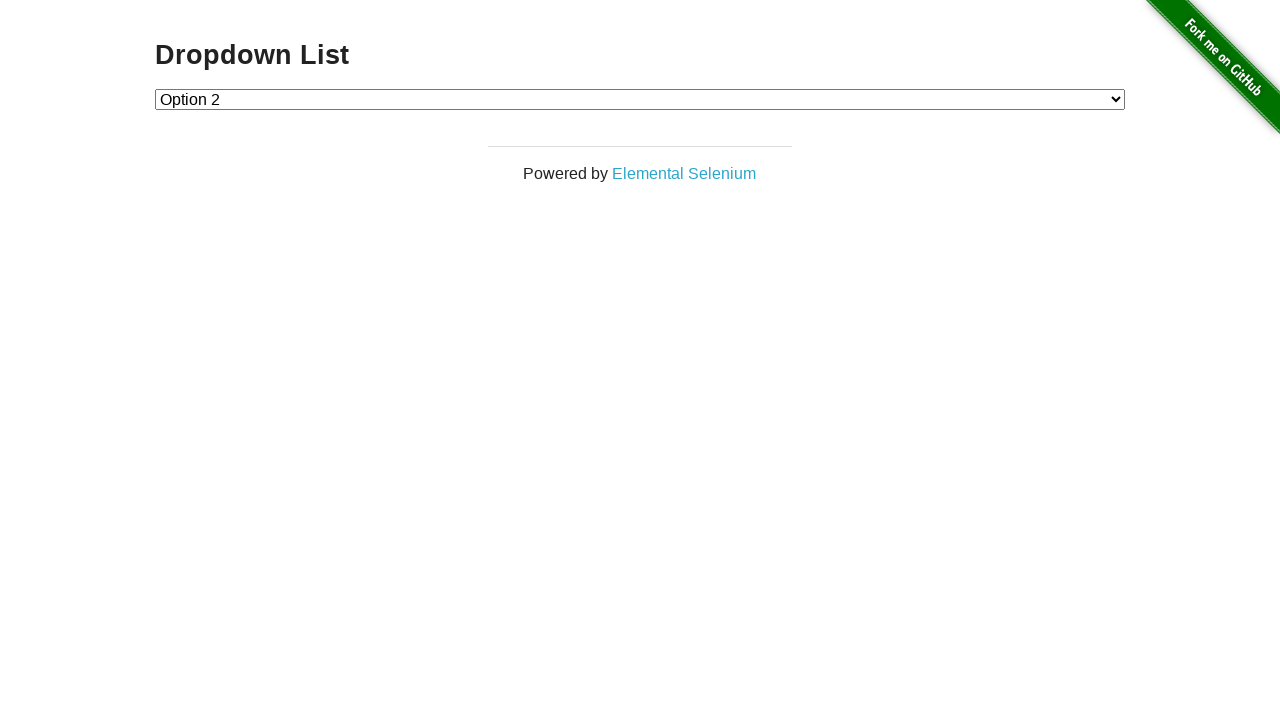

Retrieved selected dropdown value
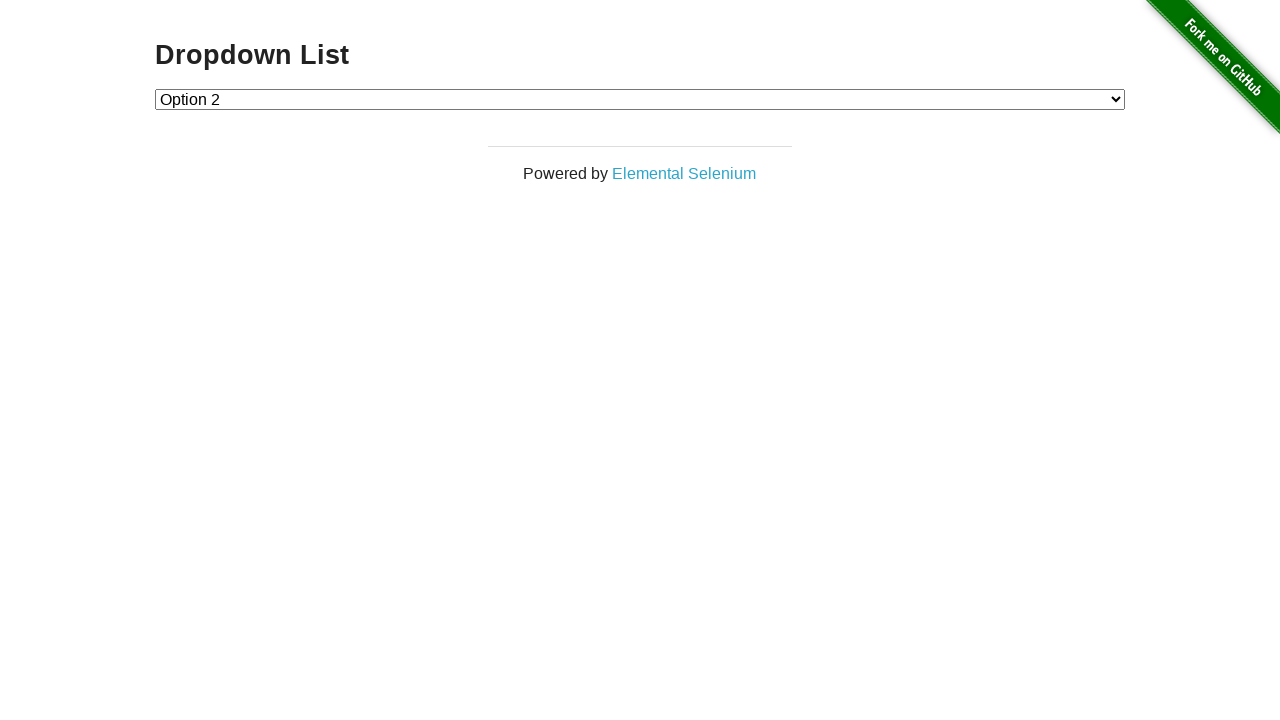

Verified that Option 2 is selected (value='2')
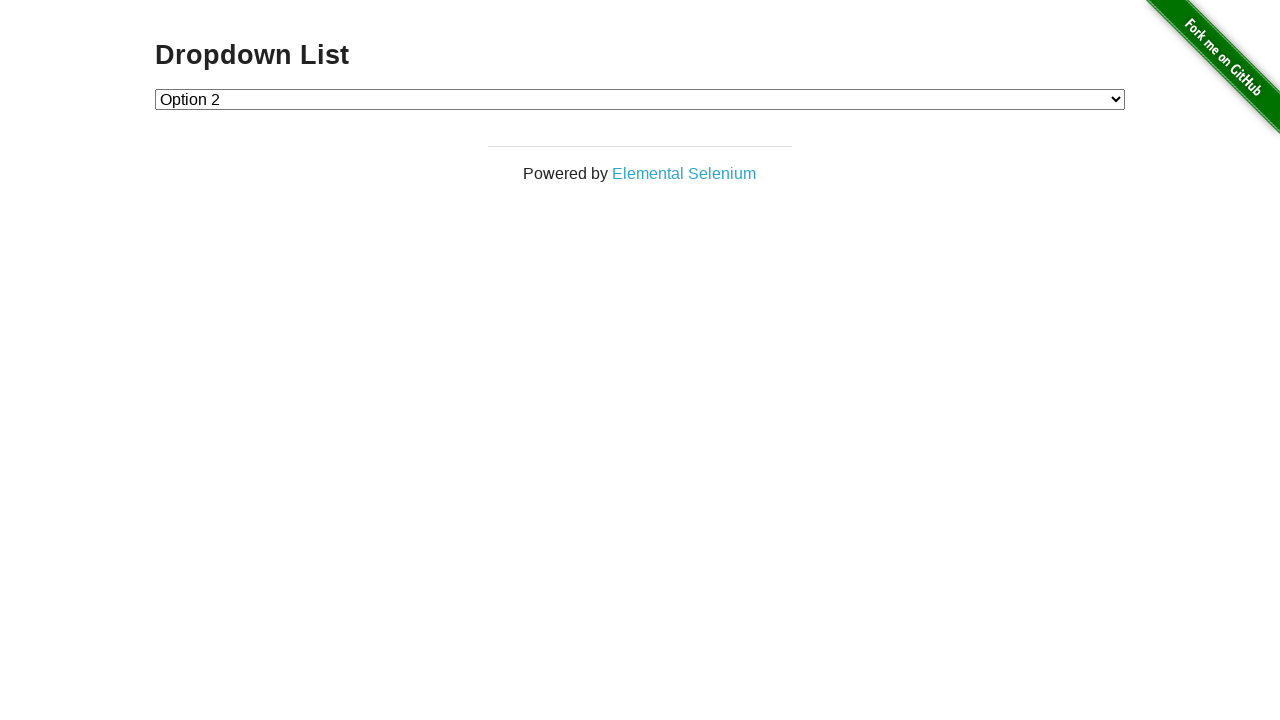

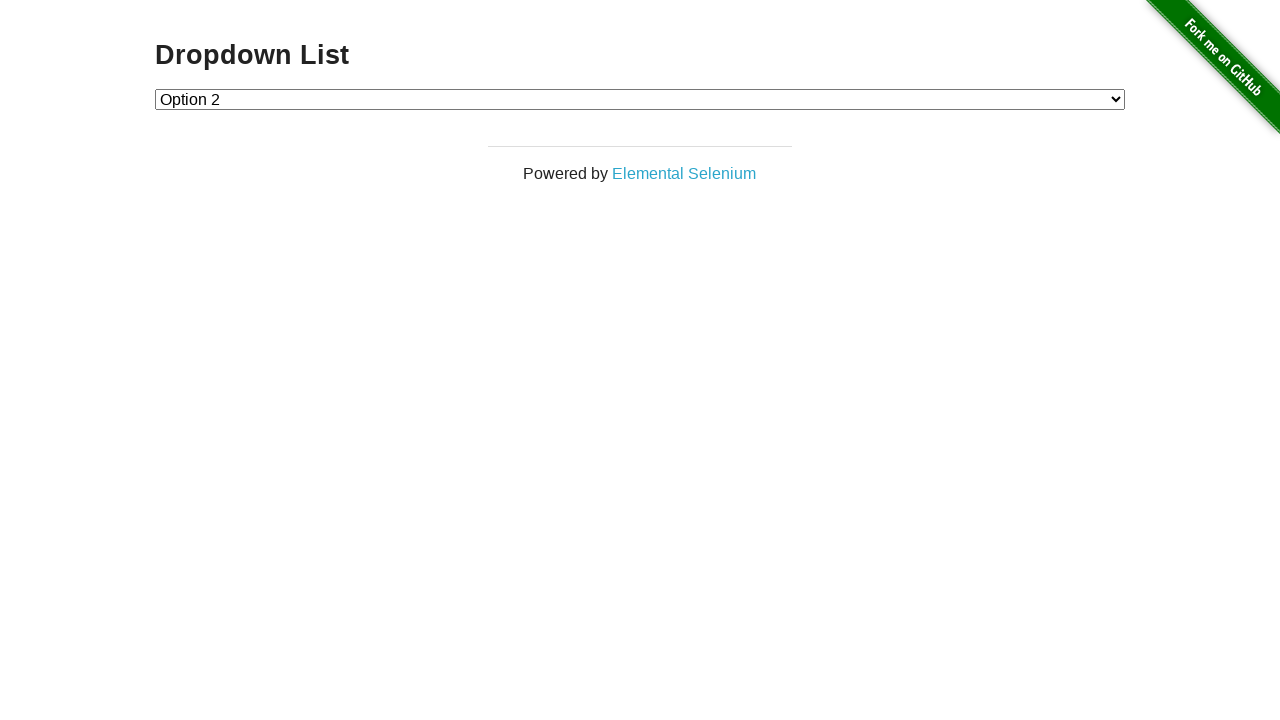